Tests jQuery UI datepicker functionality by navigating to the datepicker demo, opening the calendar, navigating to next month, and selecting a specific date

Starting URL: https://www.jqueryui.com

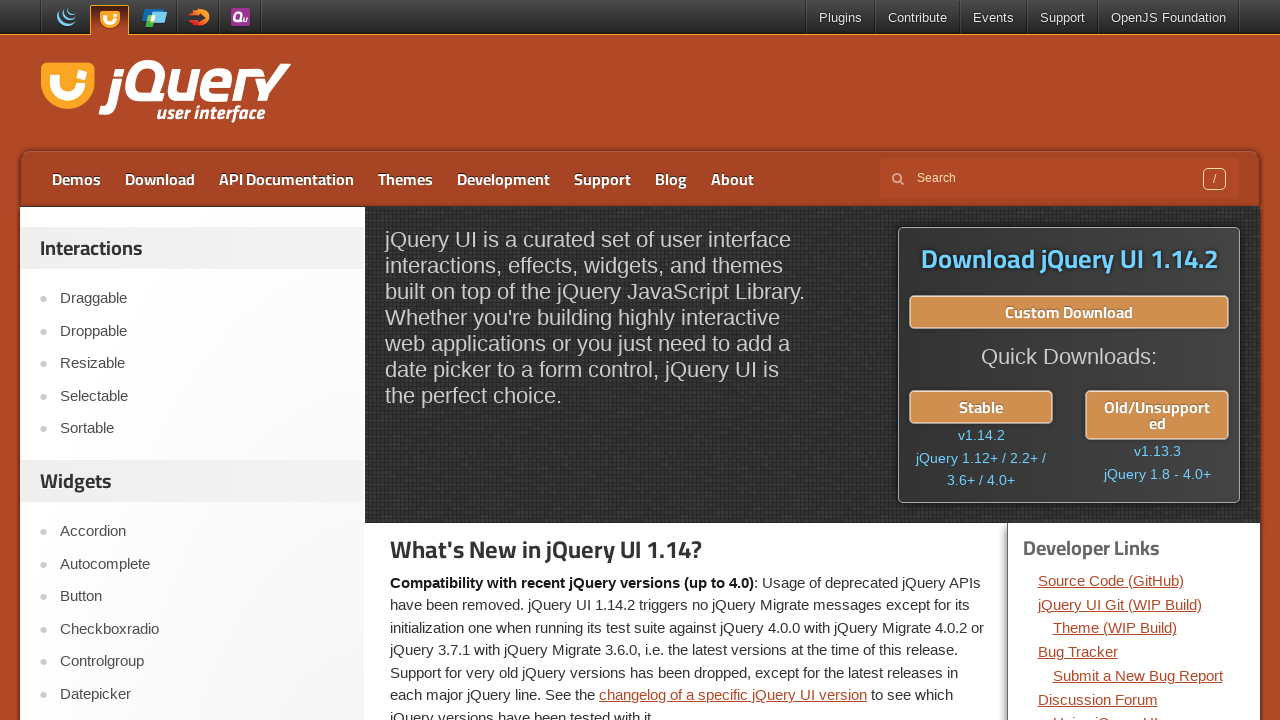

Clicked on Datepicker link at (202, 694) on a:text('Datepicker')
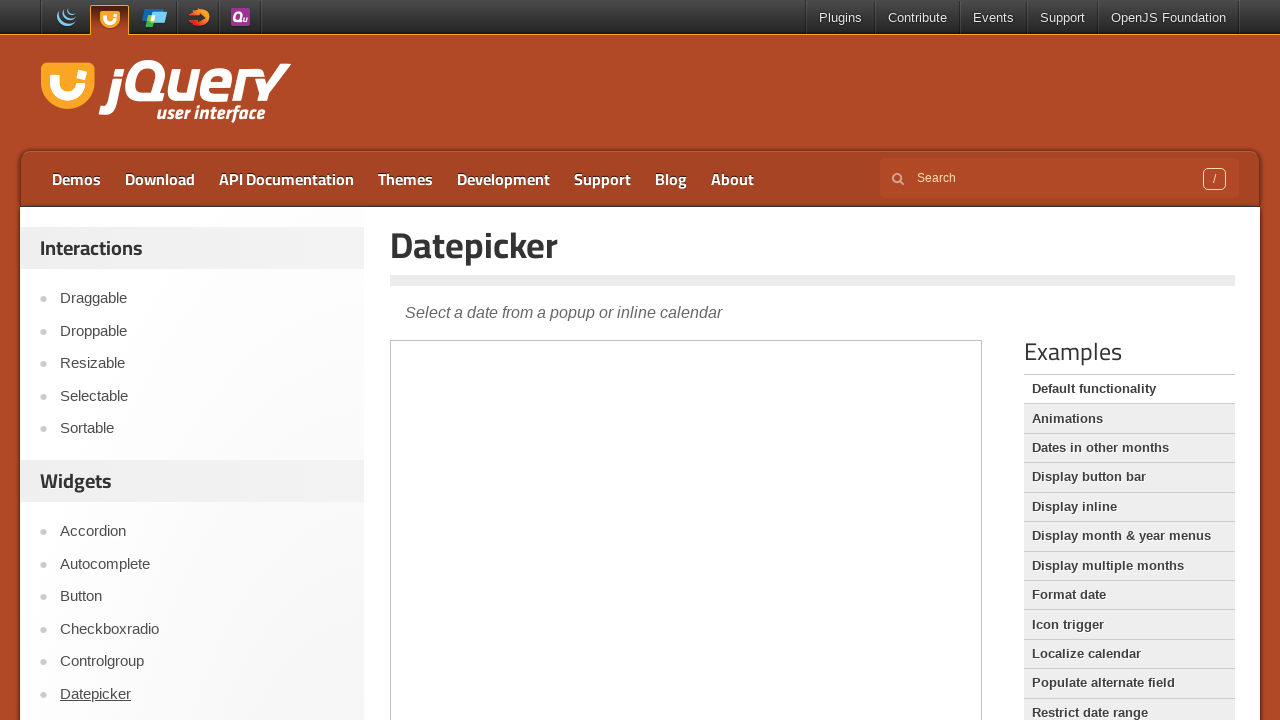

Demo frame loaded
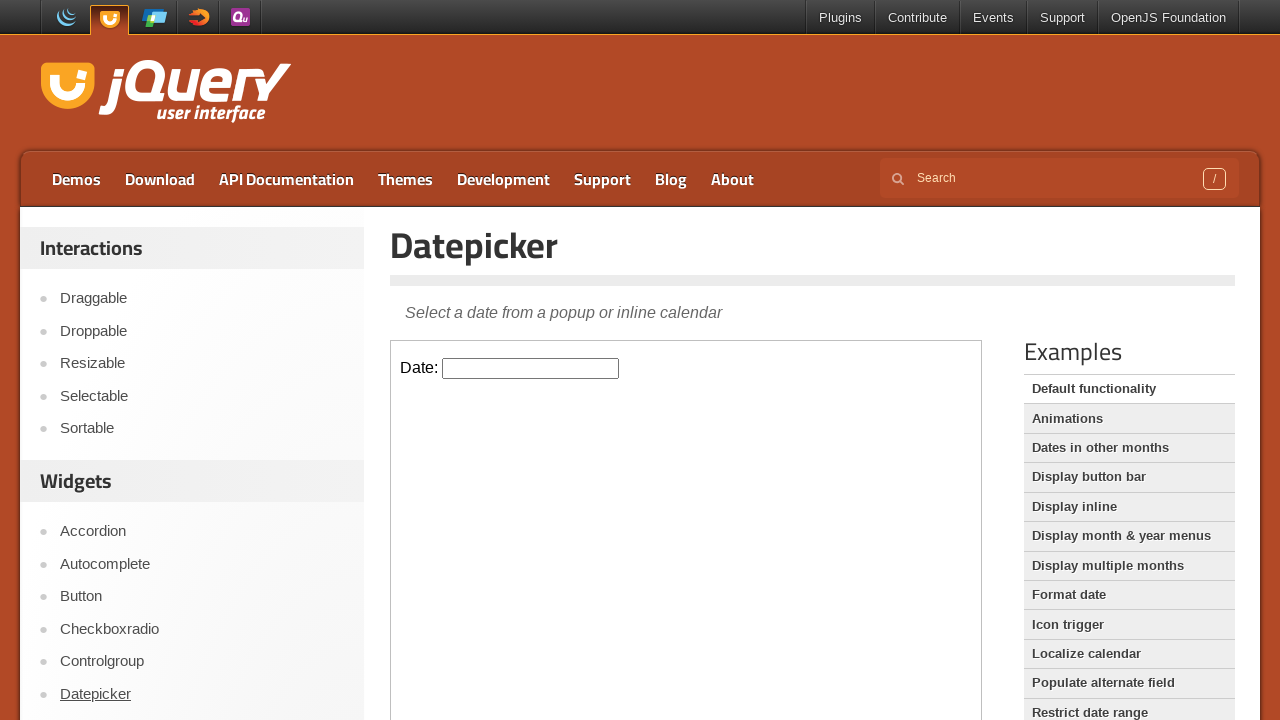

Switched to demo frame
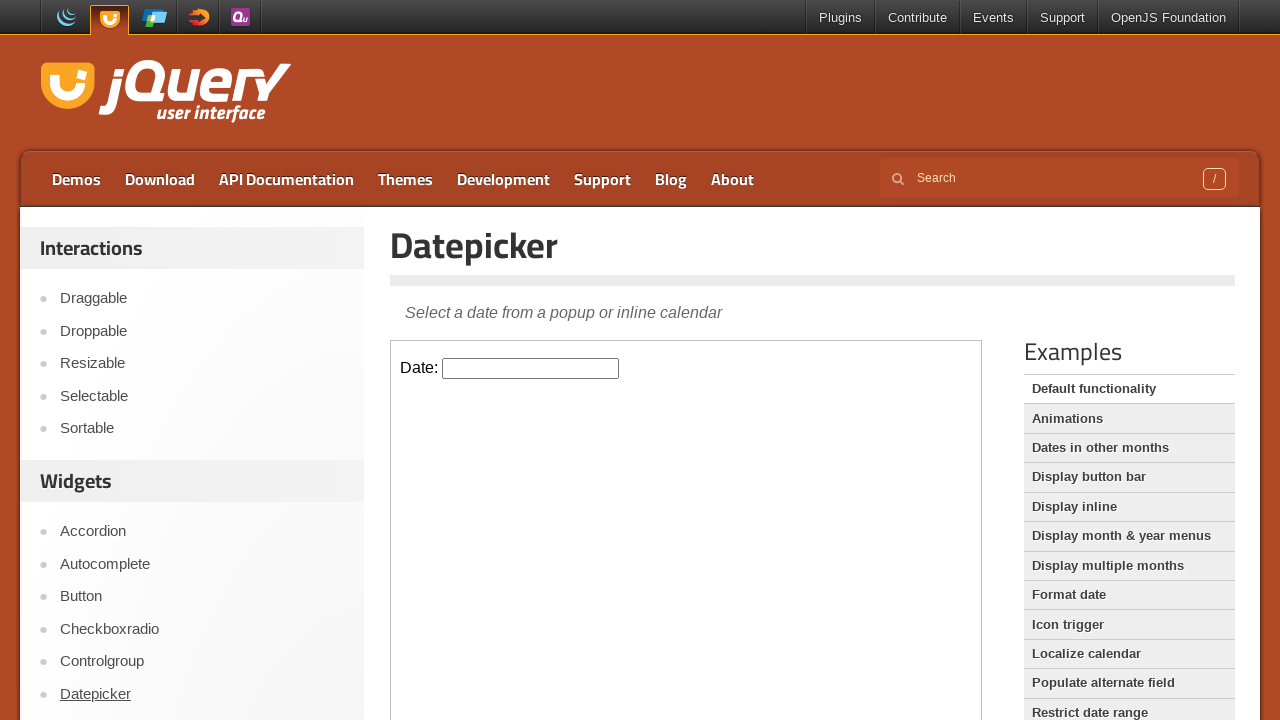

Clicked on datepicker input field to open calendar at (531, 368) on .demo-frame >> internal:control=enter-frame >> #datepicker
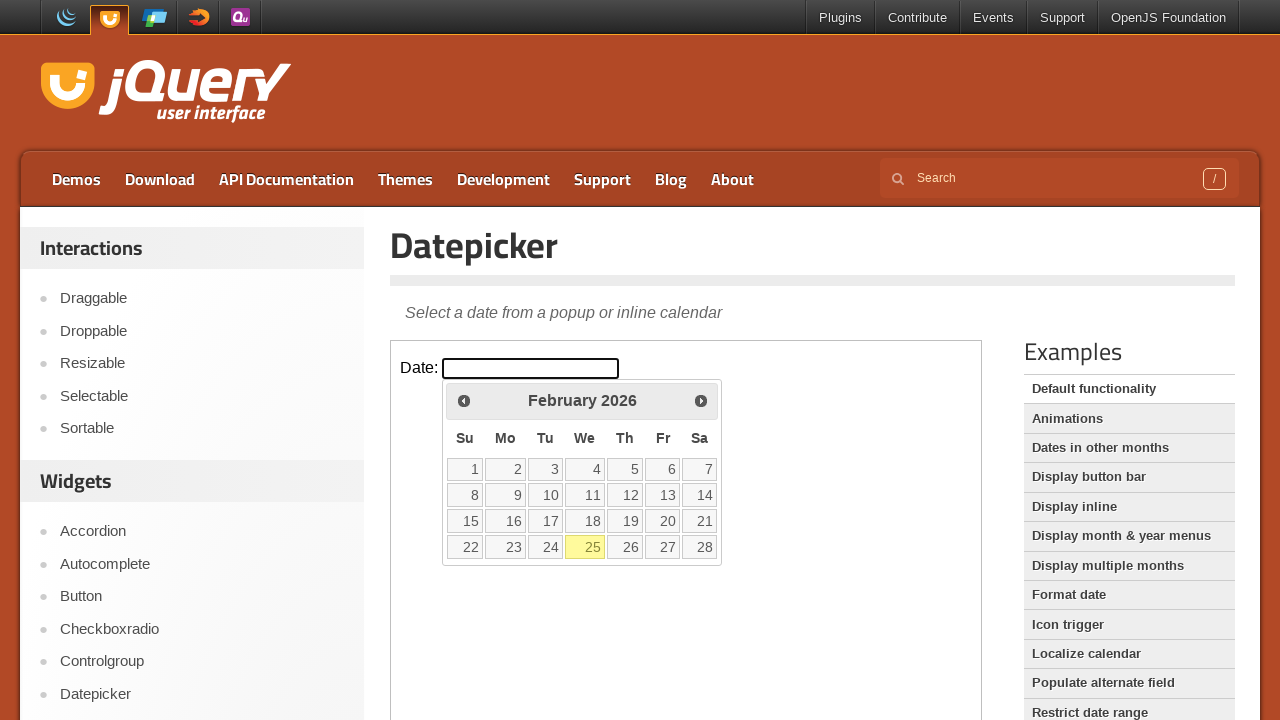

Clicked Next button to navigate to next month at (701, 400) on .demo-frame >> internal:control=enter-frame >> span:has-text('Next')
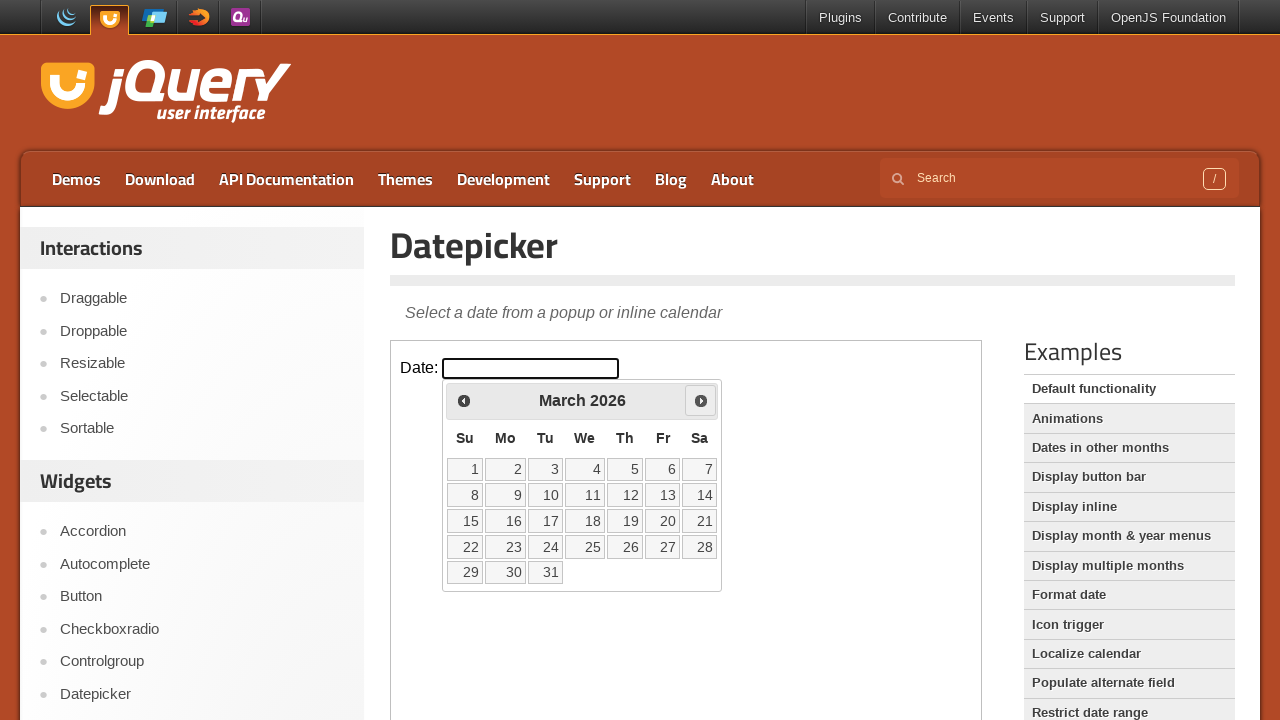

Retrieved all date cells from calendar
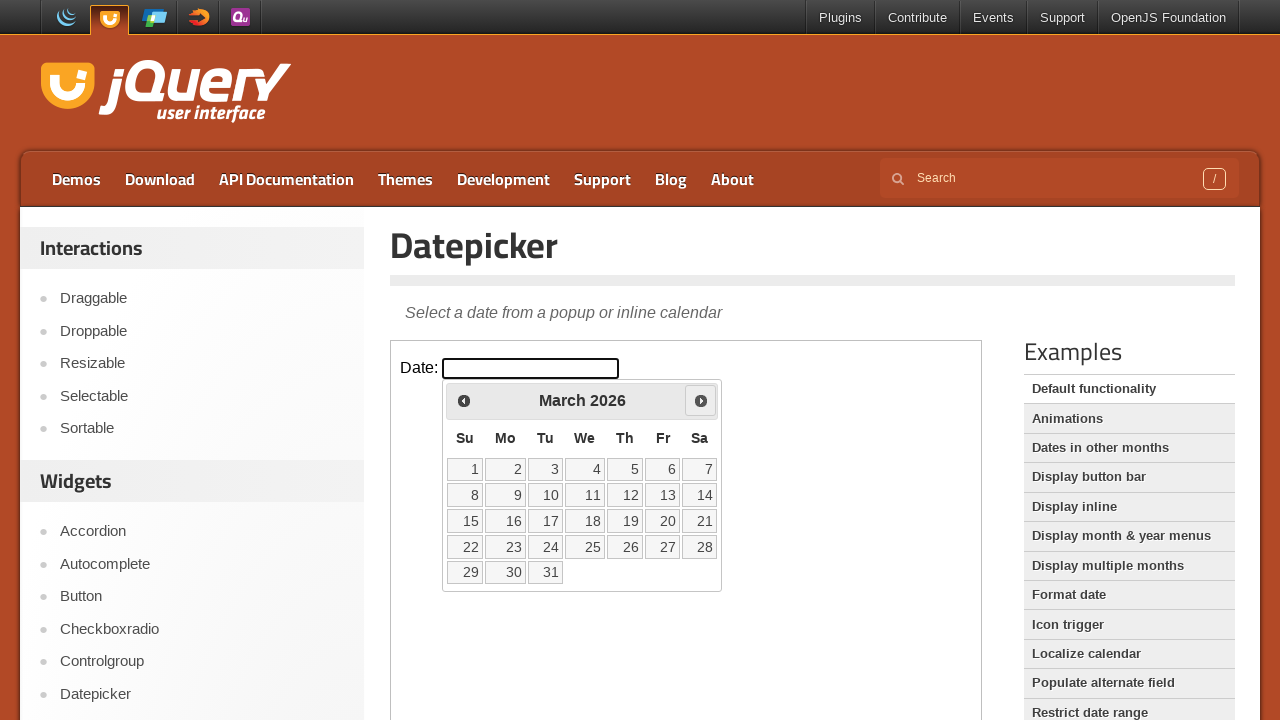

Clicked on day 2 in the calendar at (506, 469) on .demo-frame >> internal:control=enter-frame >> .ui-datepicker-calendar td[data-h
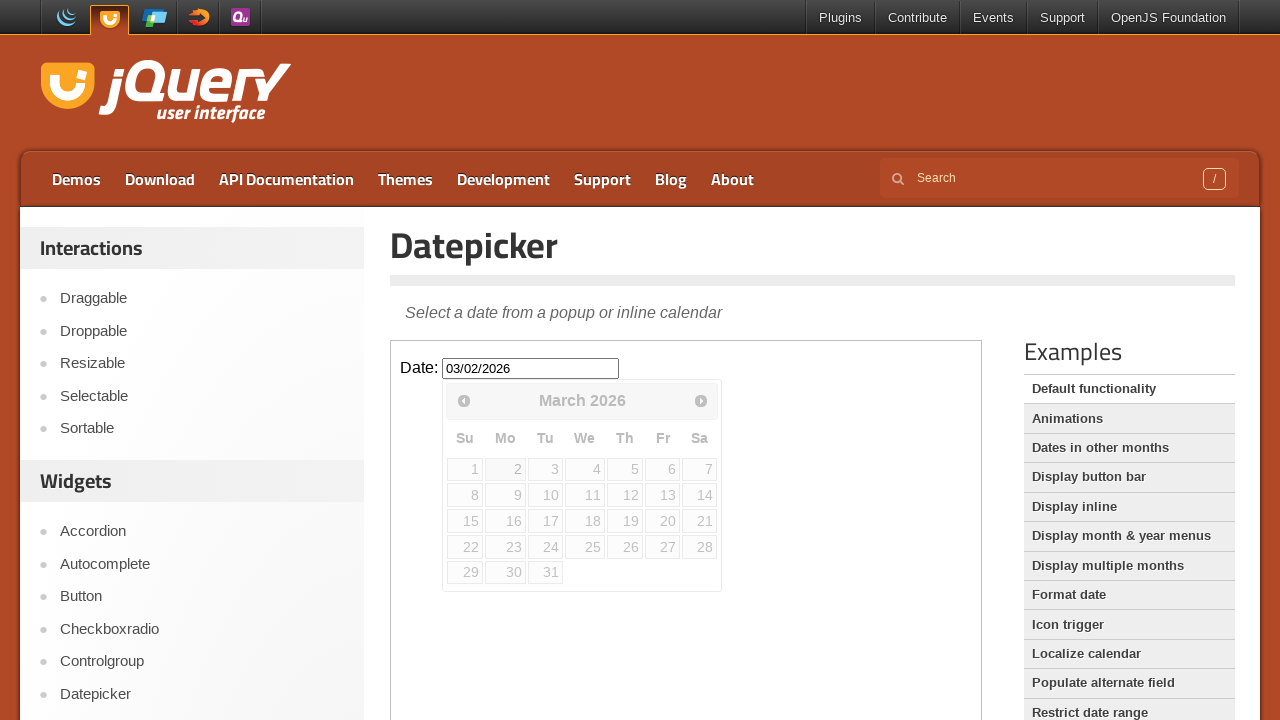

Verified selected date: 03/02/2026
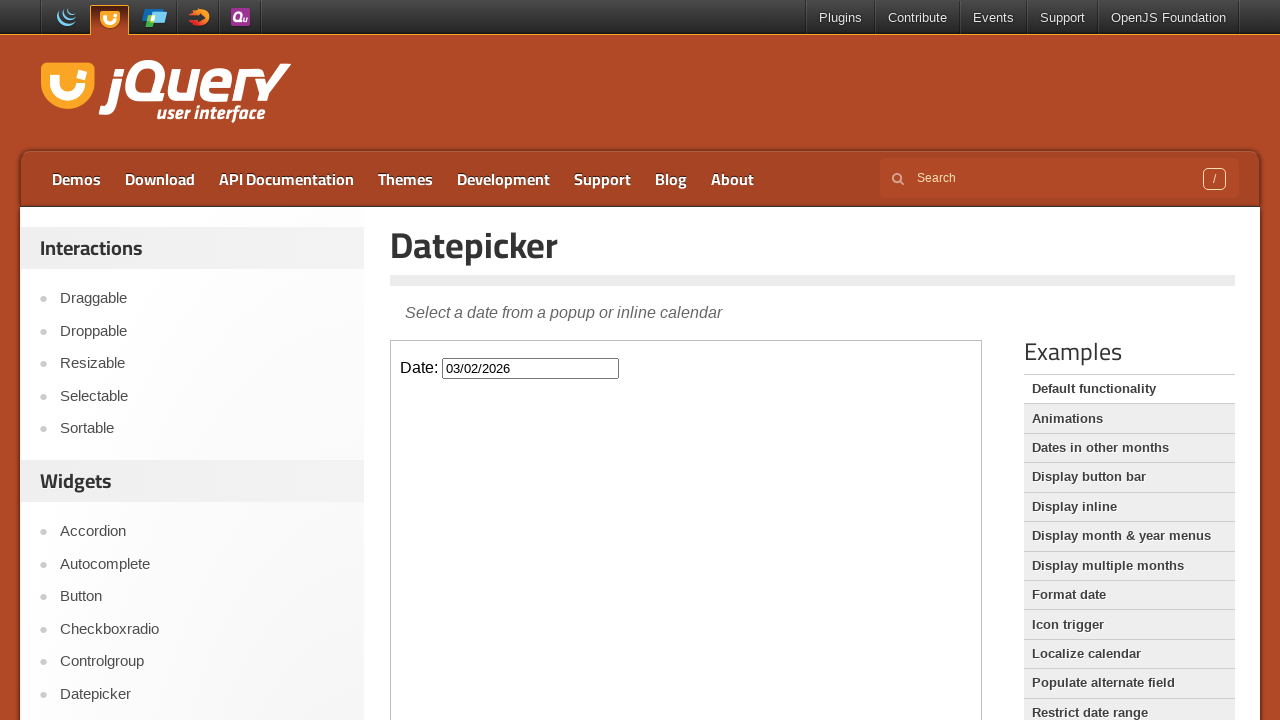

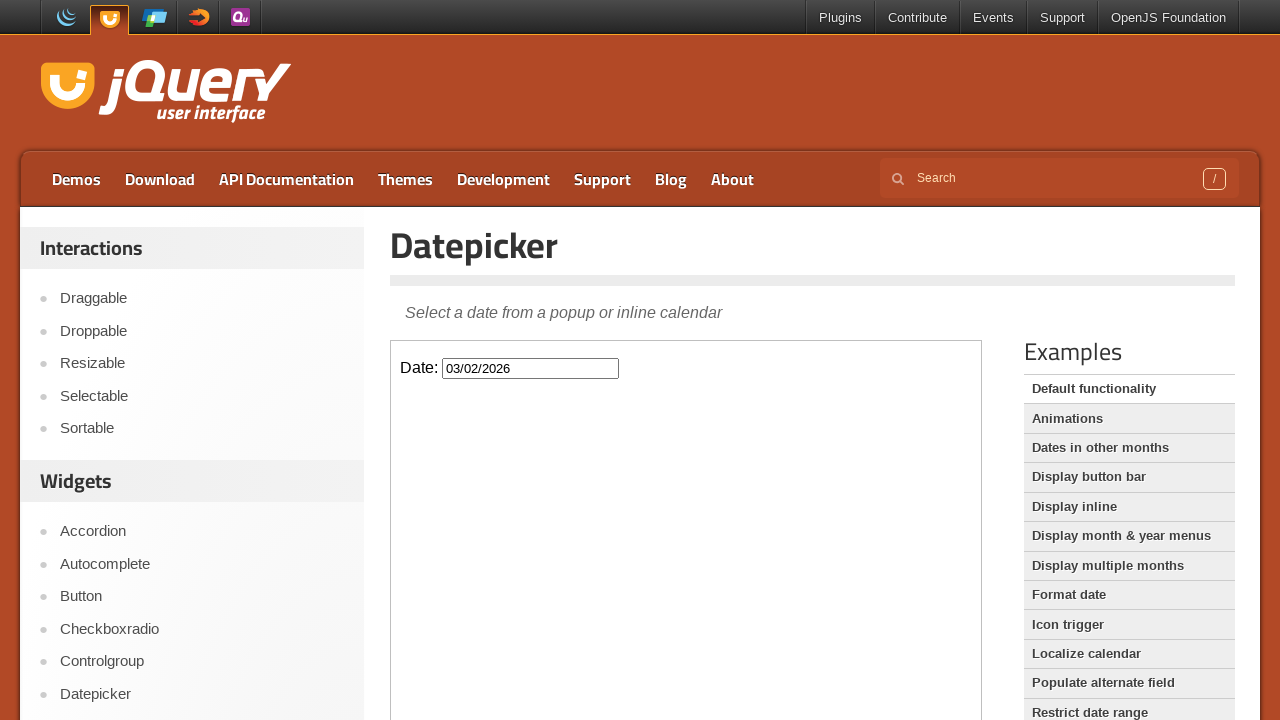